Tests checkbox functionality by finding all checkboxes on the page and clicking each one to toggle their state

Starting URL: https://the-internet.herokuapp.com/checkboxes

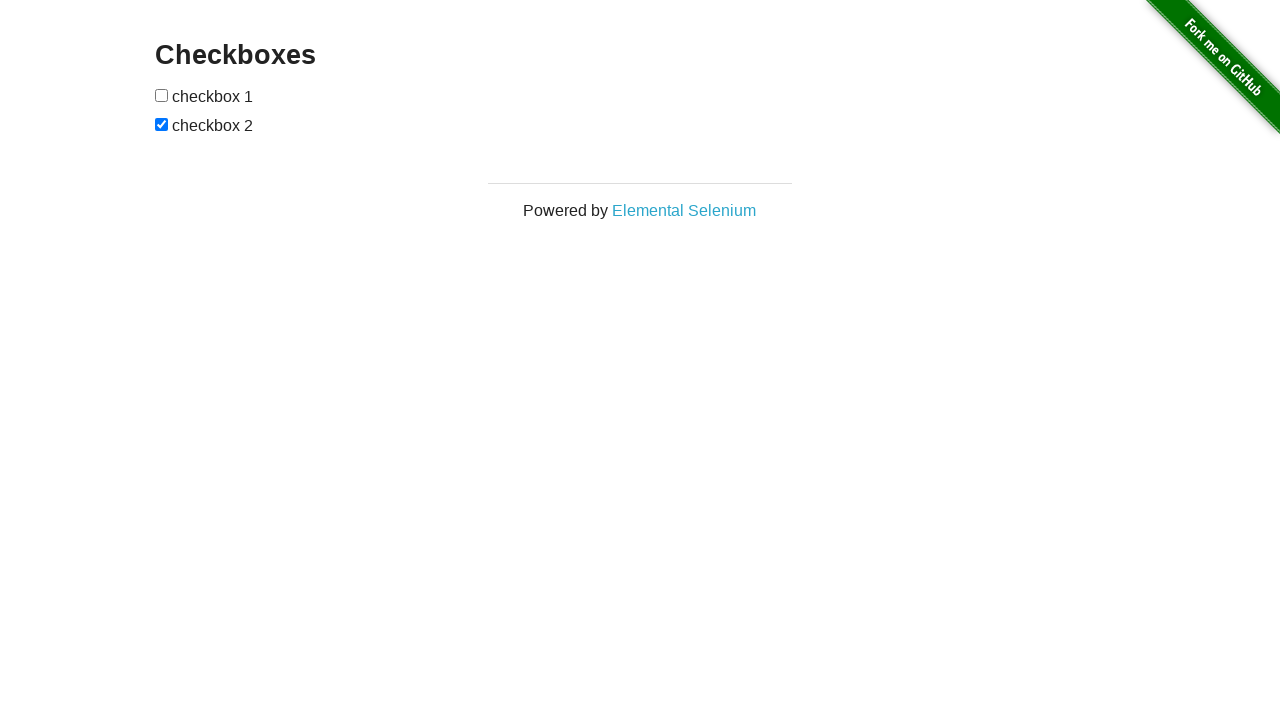

Waited for checkboxes to load on the page
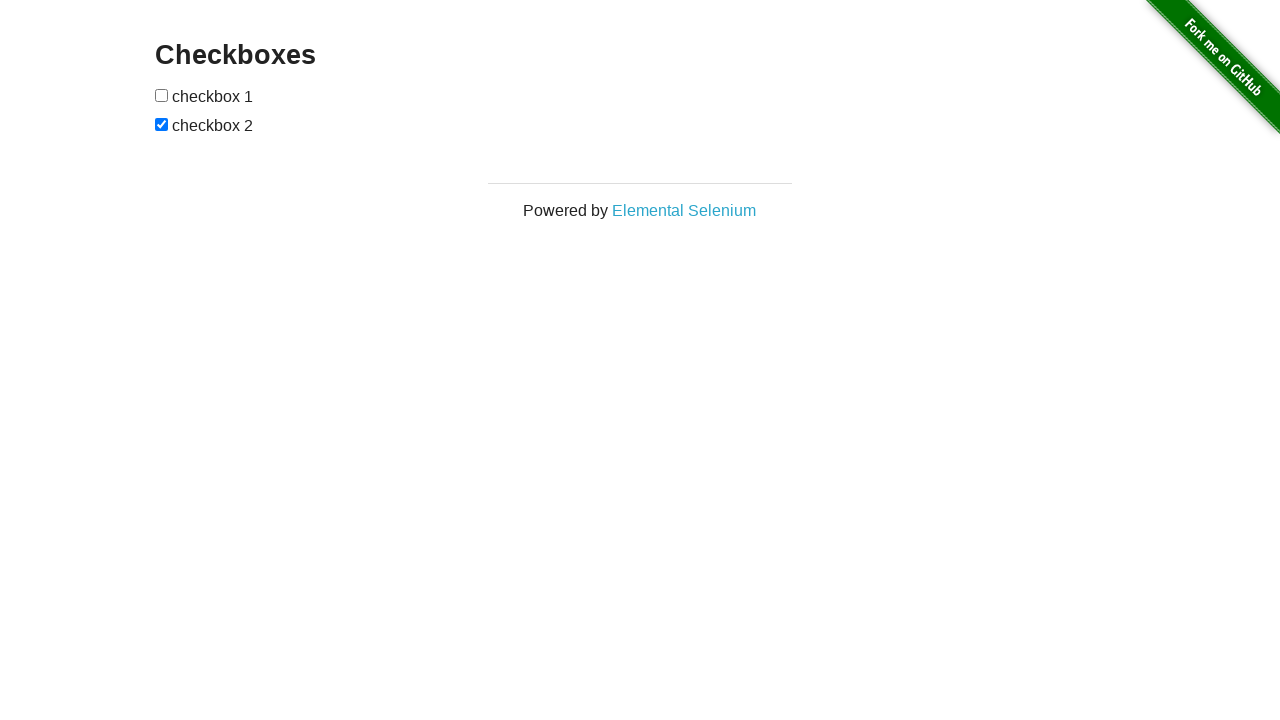

Located all checkboxes on the page
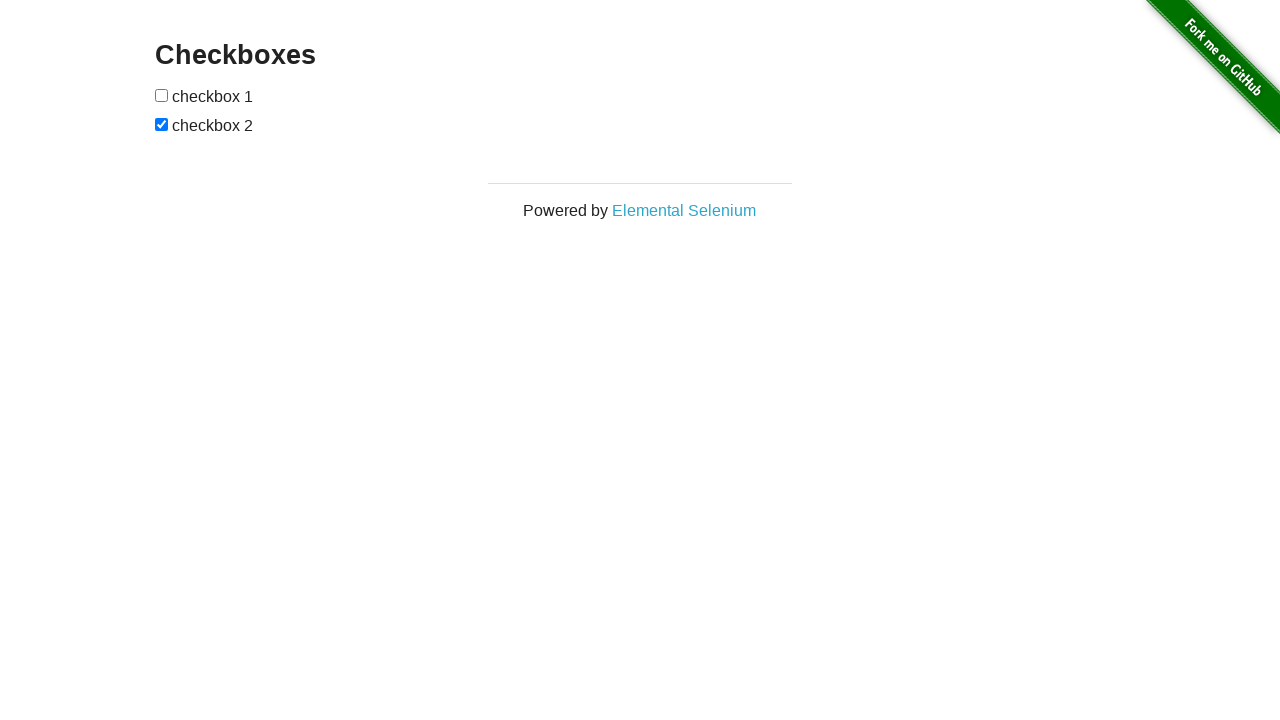

Found 2 checkboxes to toggle
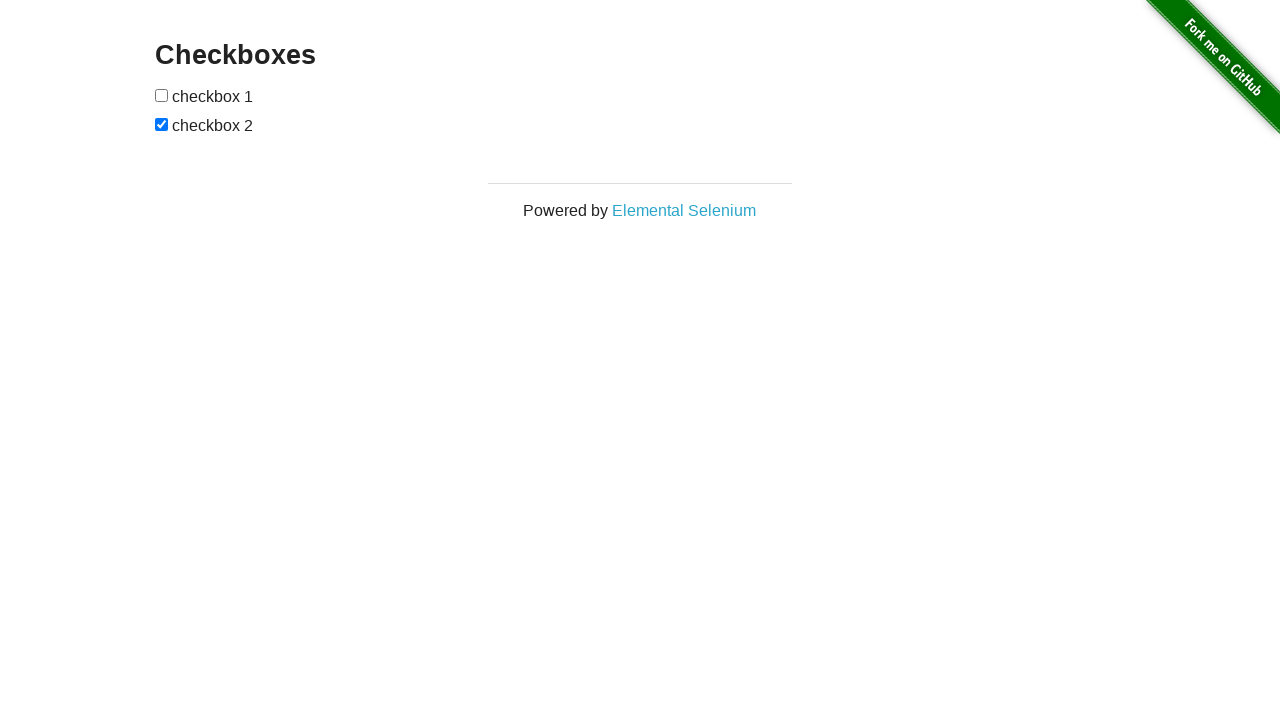

Clicked checkbox 1 to toggle its state at (162, 95) on input[type='checkbox'] >> nth=0
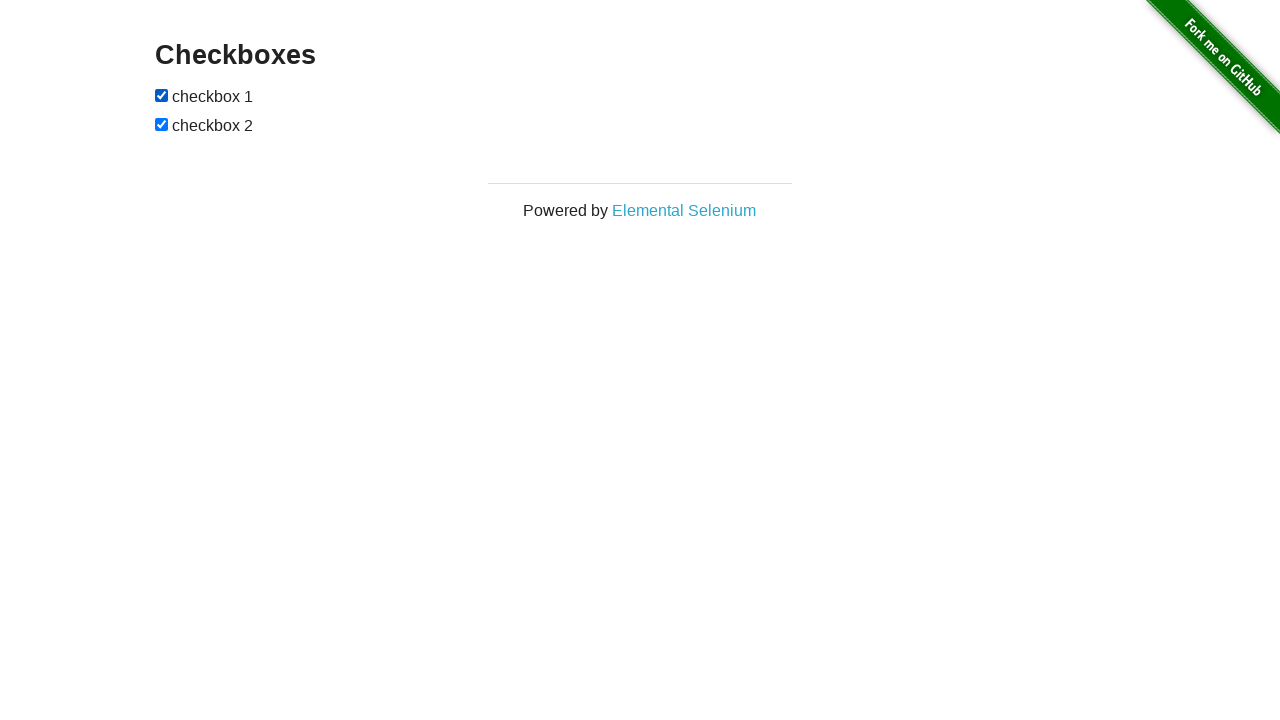

Clicked checkbox 2 to toggle its state at (162, 124) on input[type='checkbox'] >> nth=1
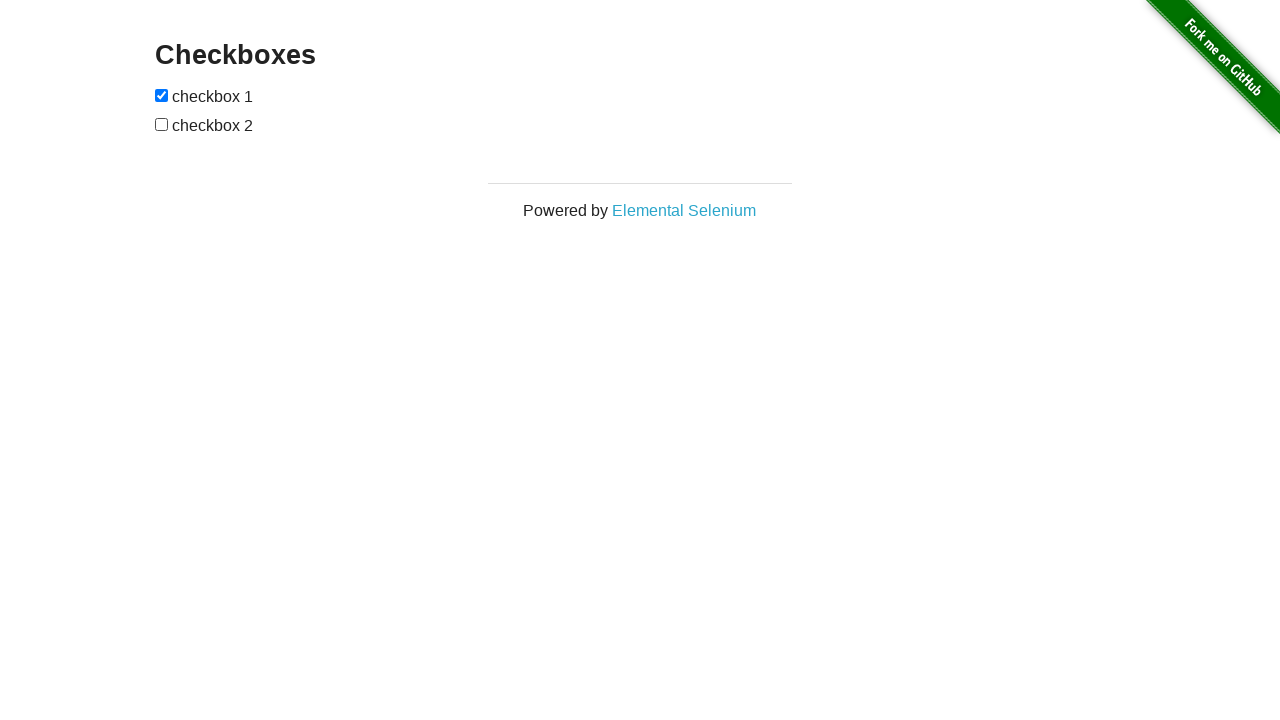

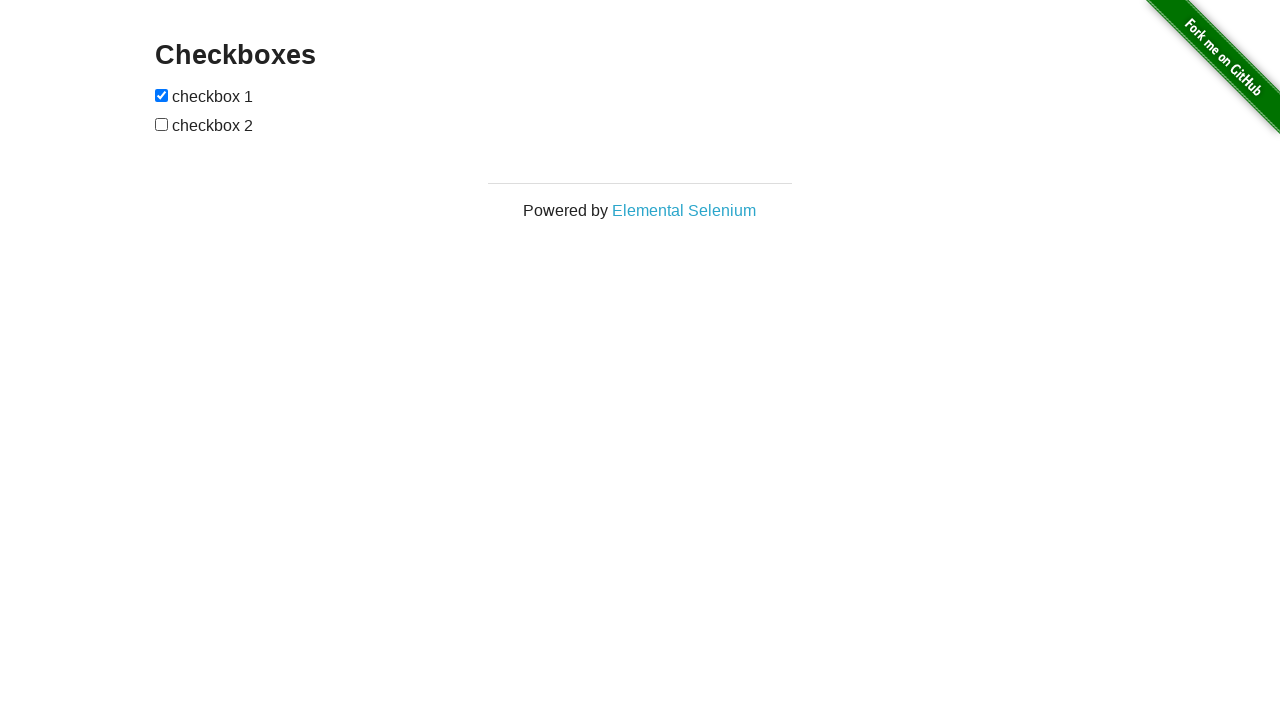